Tests hover interactions by moving mouse over different figures and verifying that corresponding profile links appear

Starting URL: https://the-internet.herokuapp.com/hovers

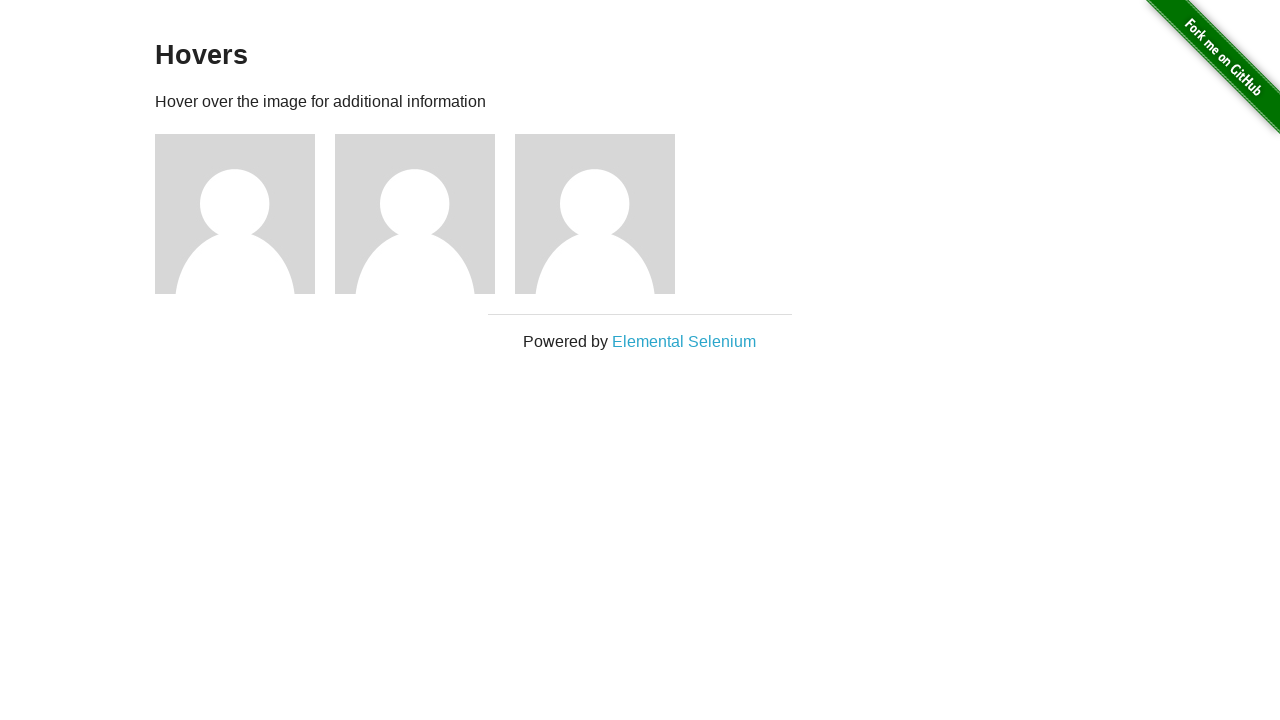

Located left figure element
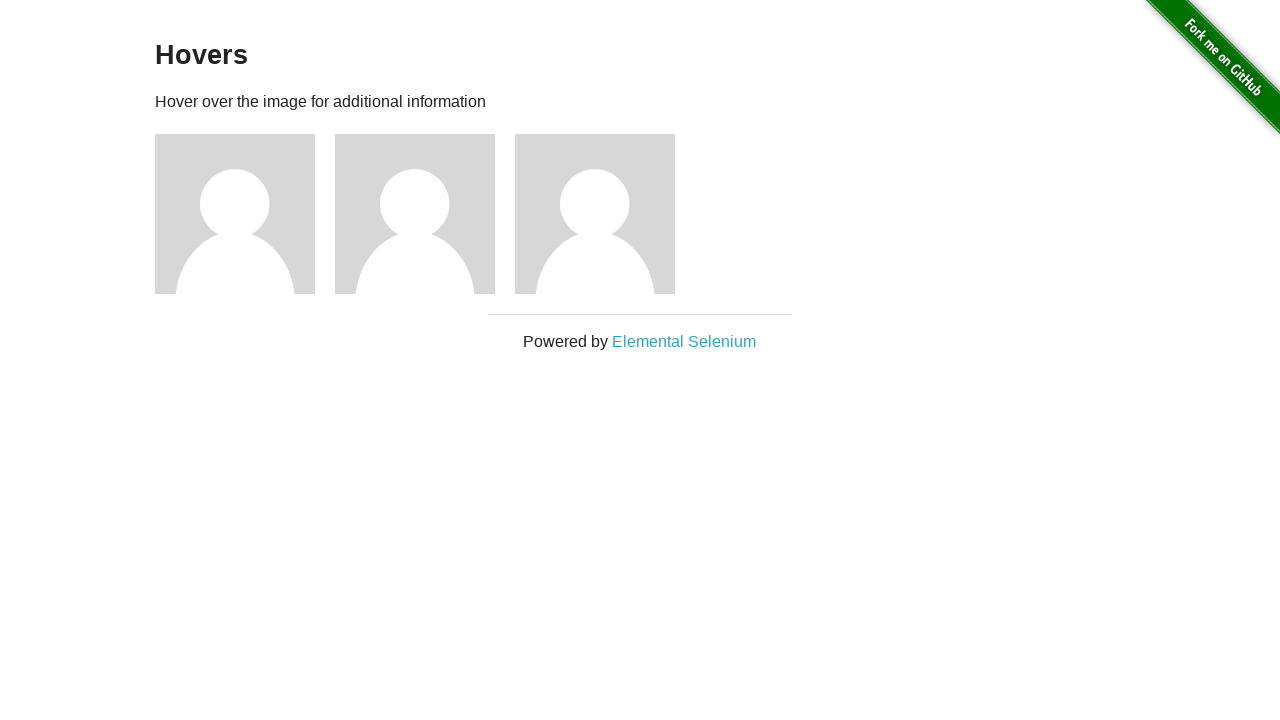

Located middle figure element
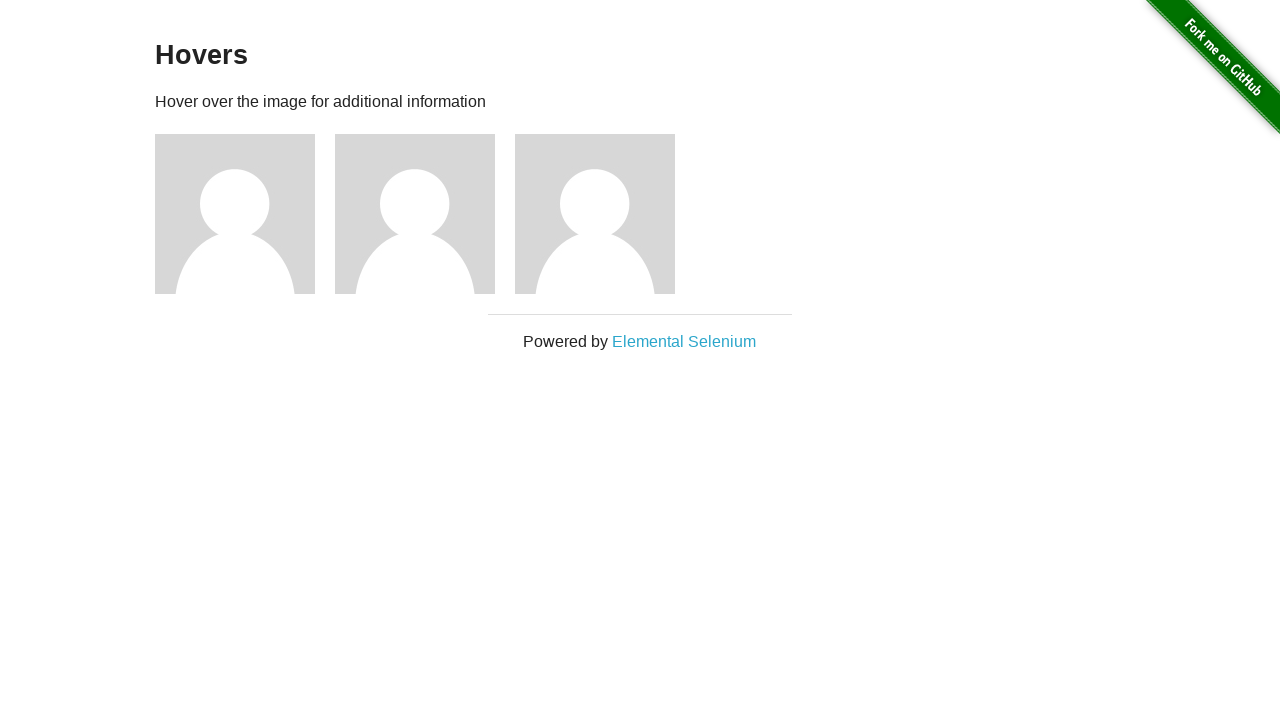

Located right figure element
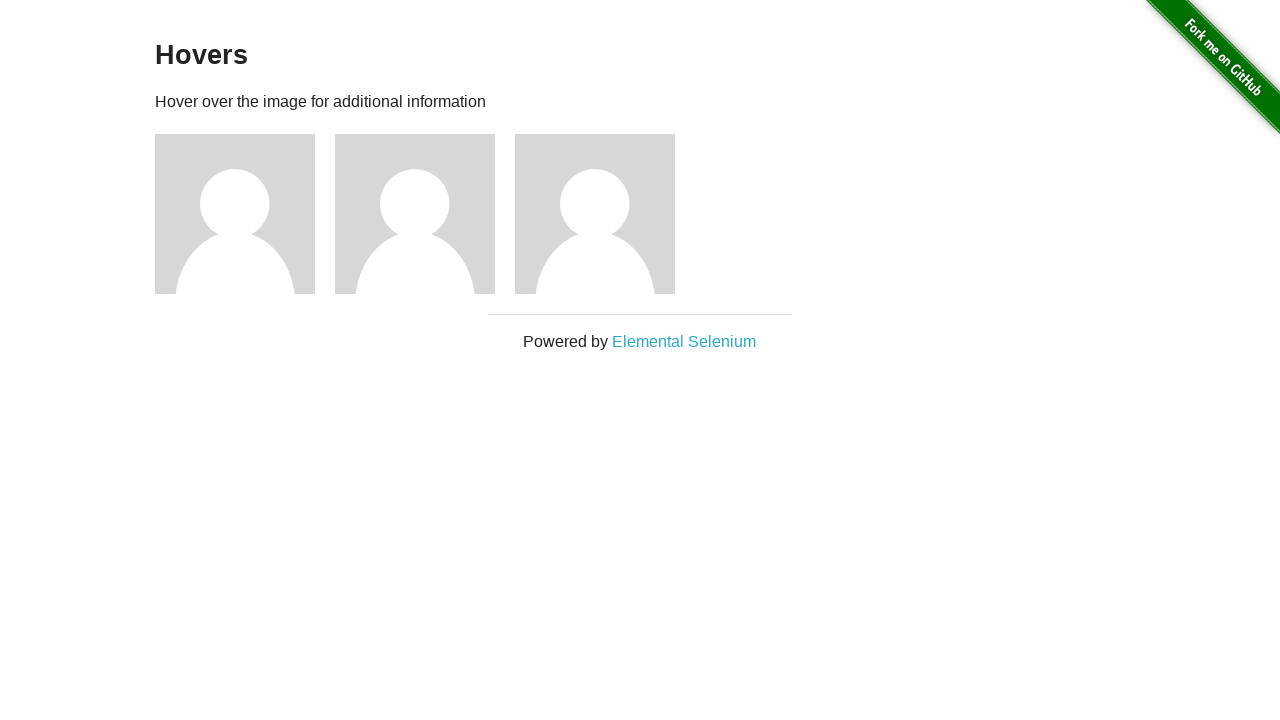

Located left hover profile link
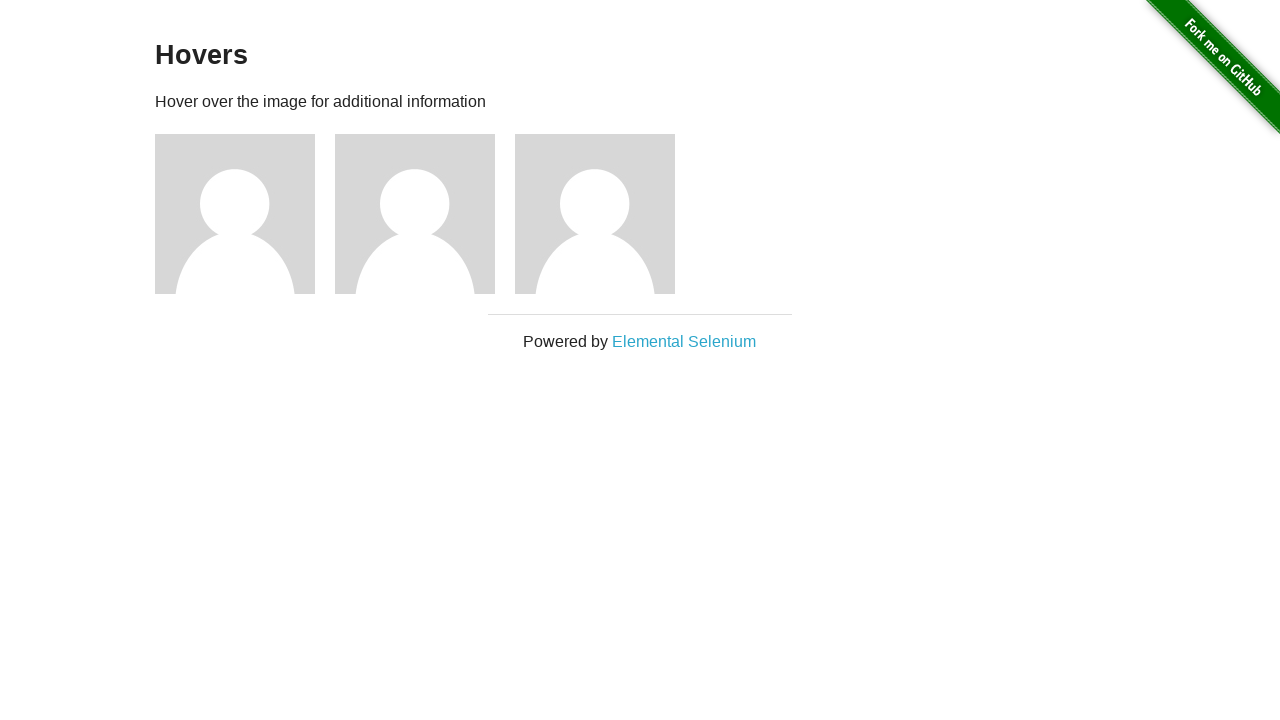

Located middle hover profile link
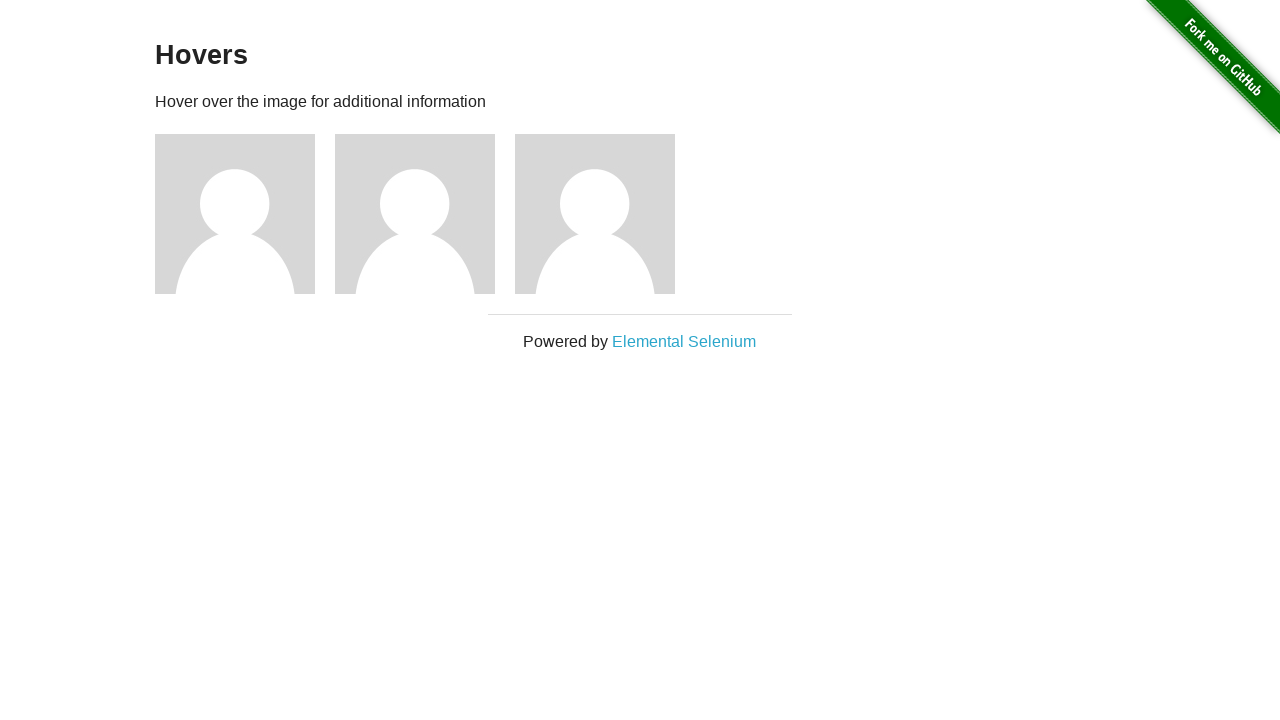

Located right hover profile link
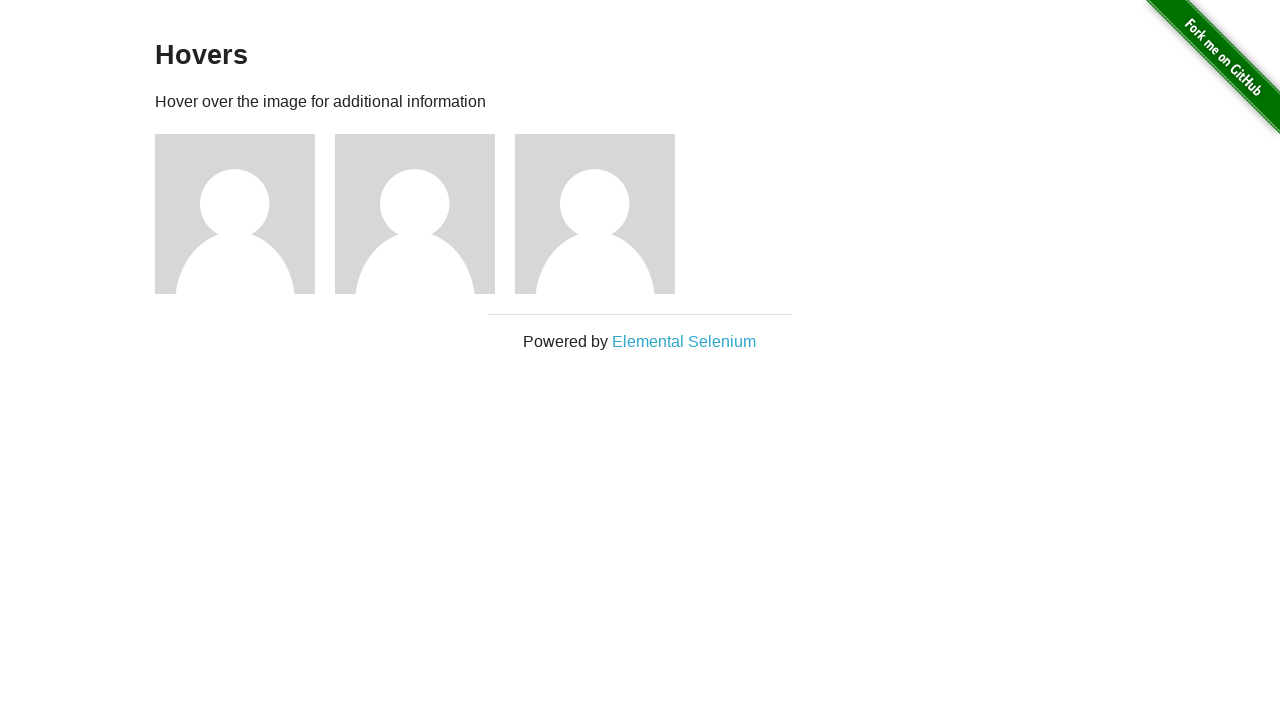

Hovered over left figure at (245, 214) on div.example > div >> nth=0
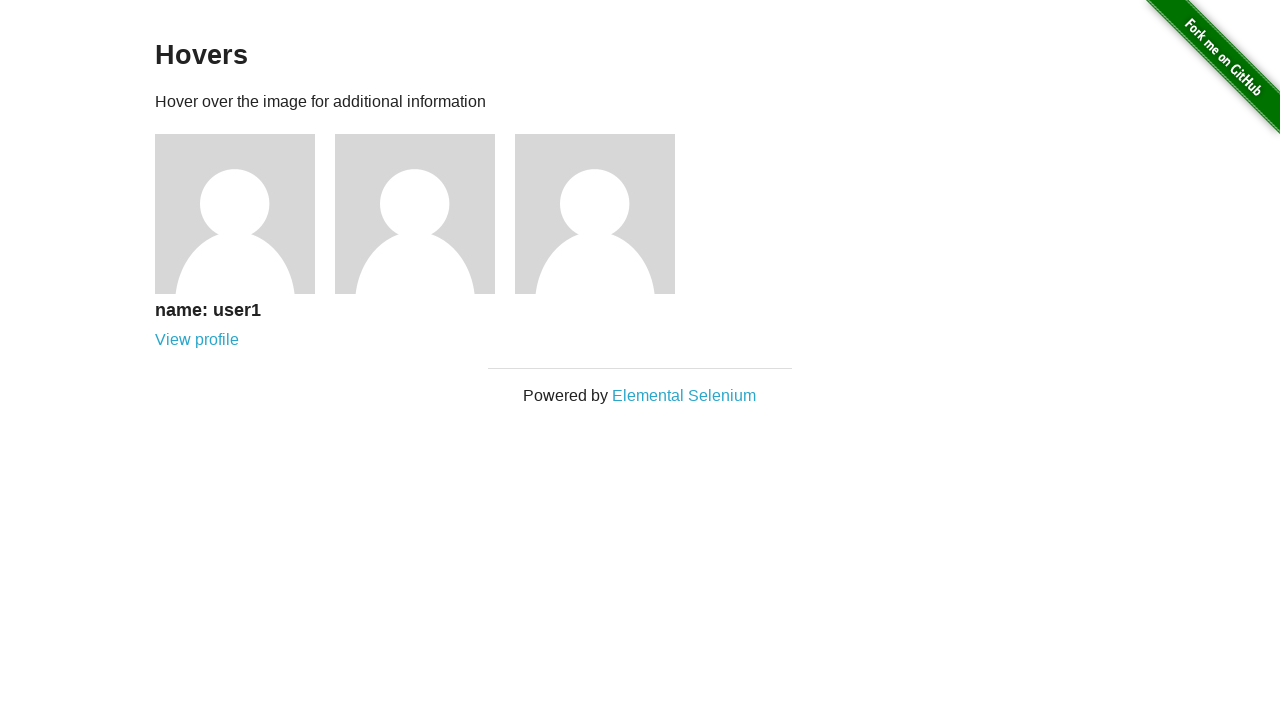

Verified left profile link is visible
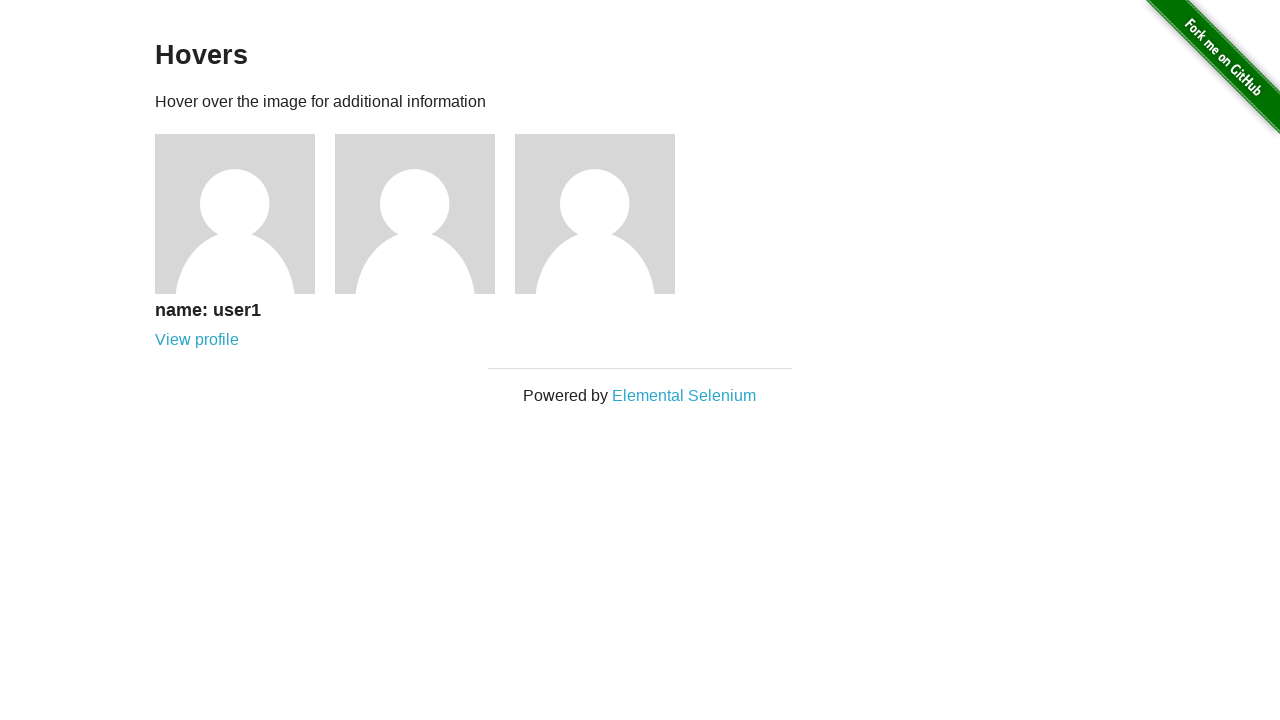

Verified middle profile link is not visible
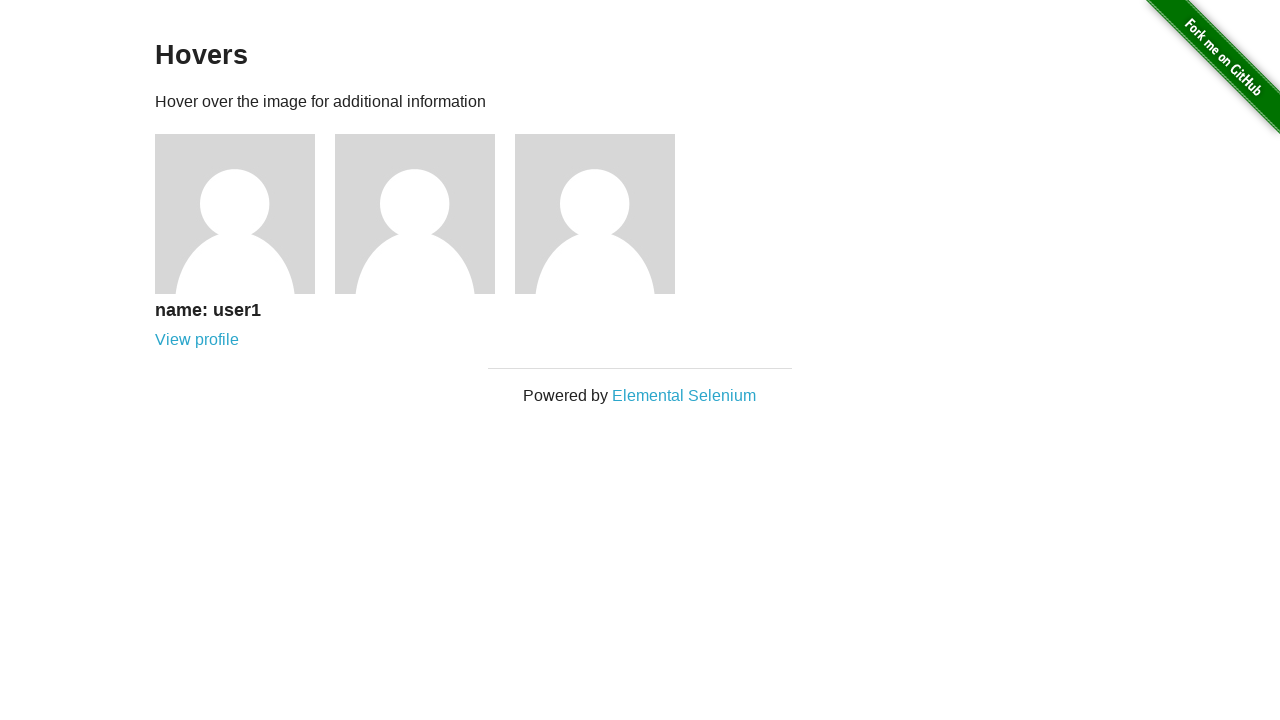

Verified right profile link is not visible
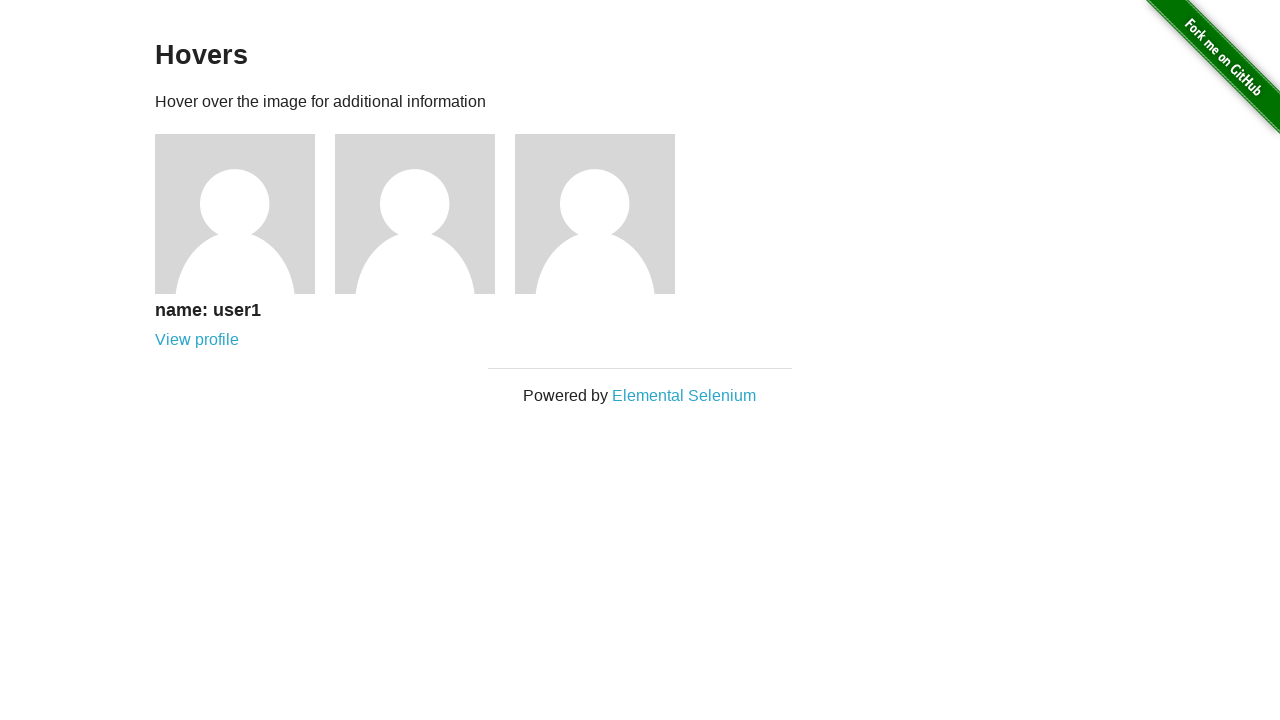

Hovered over middle figure at (425, 214) on div.example > div >> nth=1
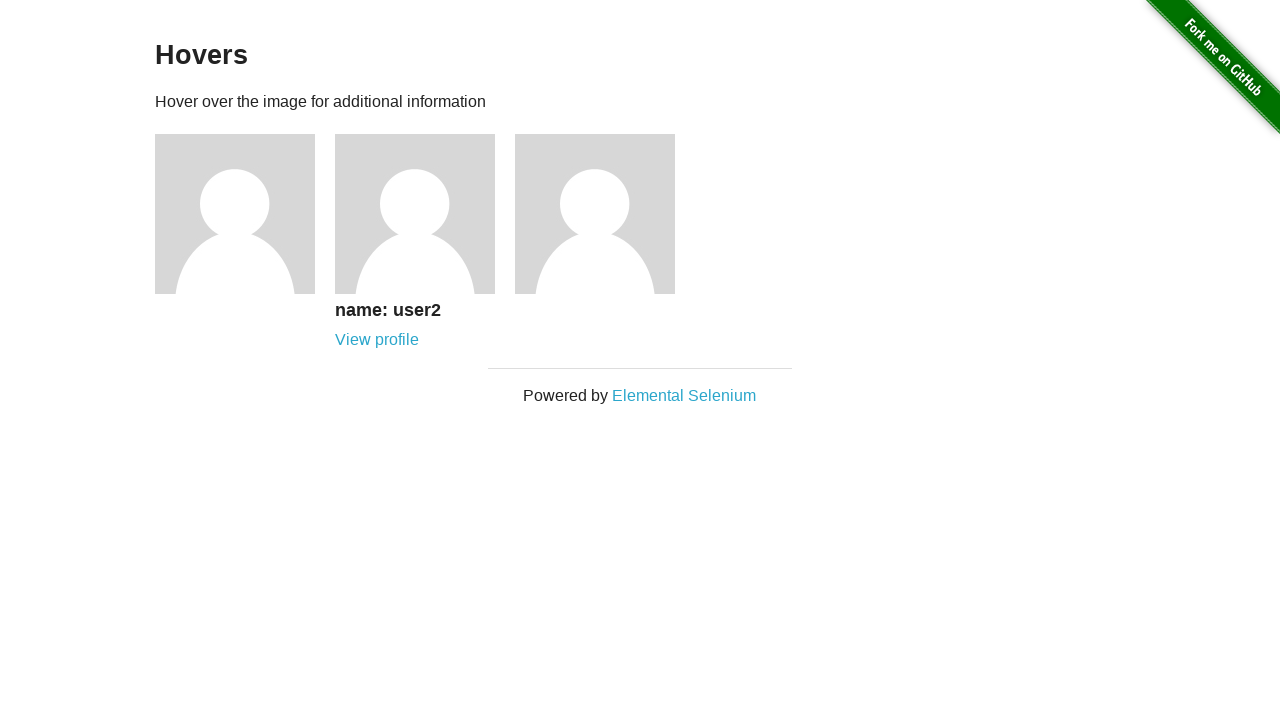

Verified left profile link is not visible
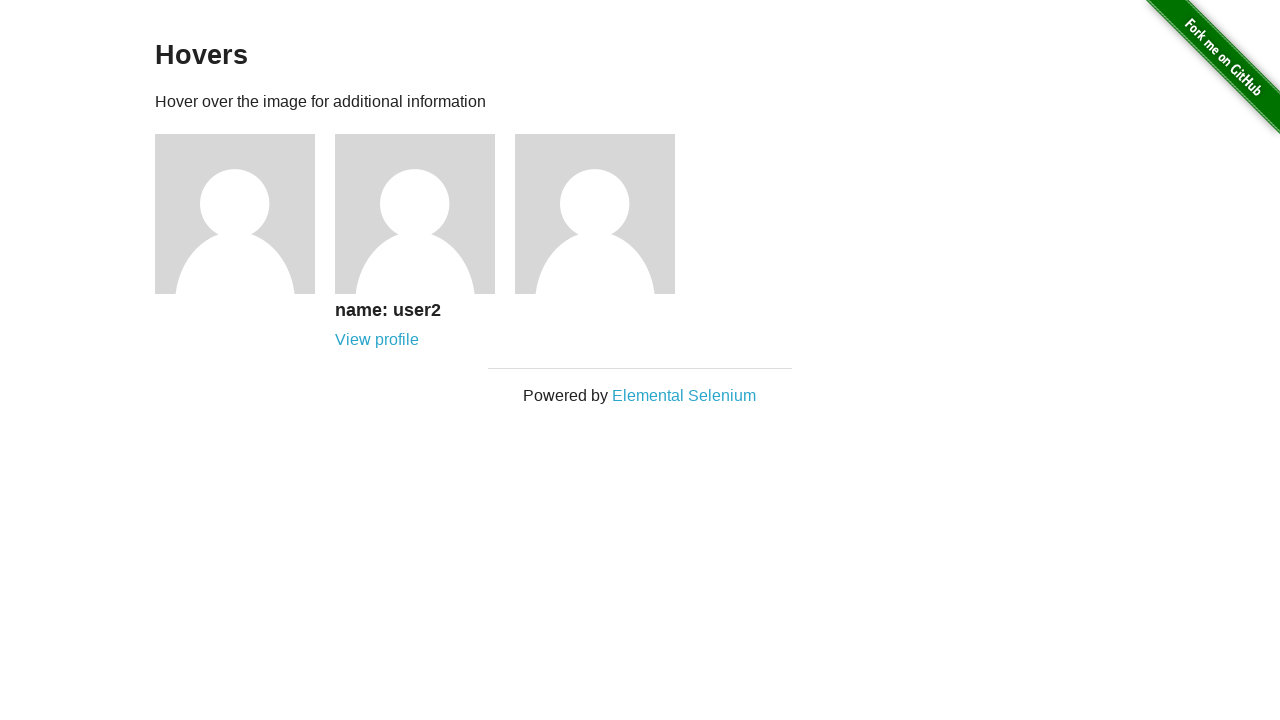

Verified middle profile link is visible
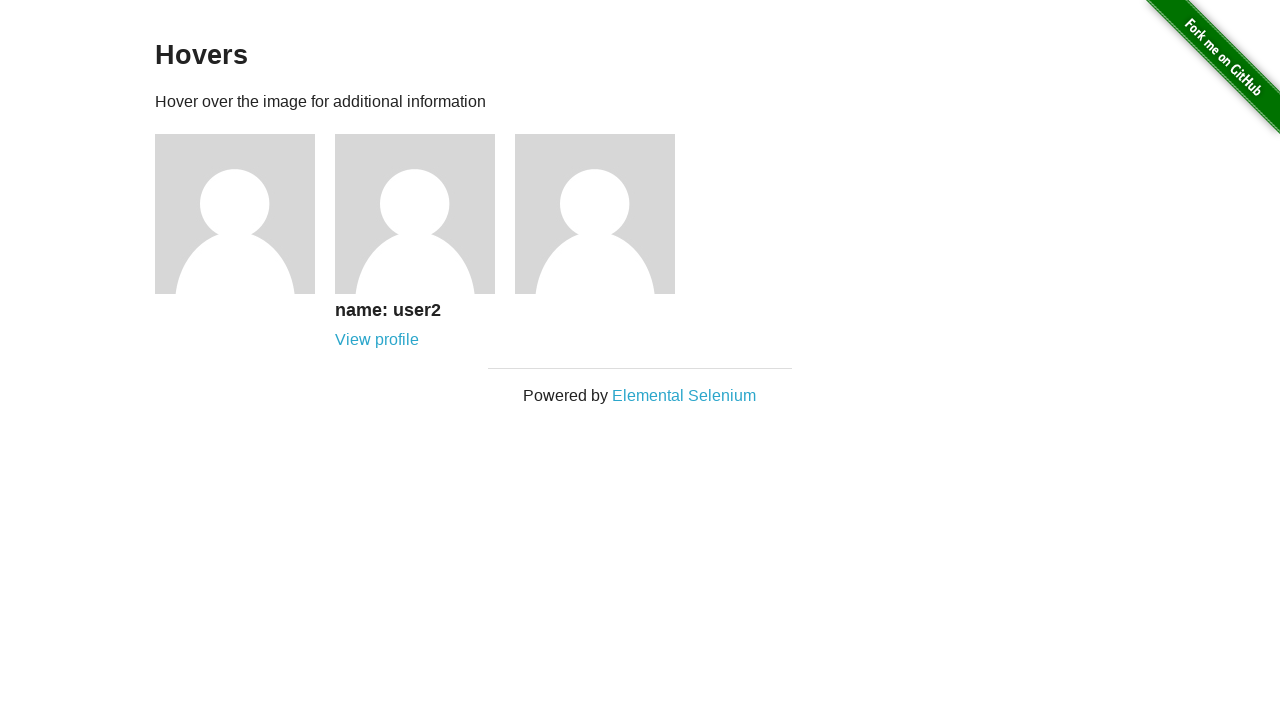

Verified right profile link is not visible
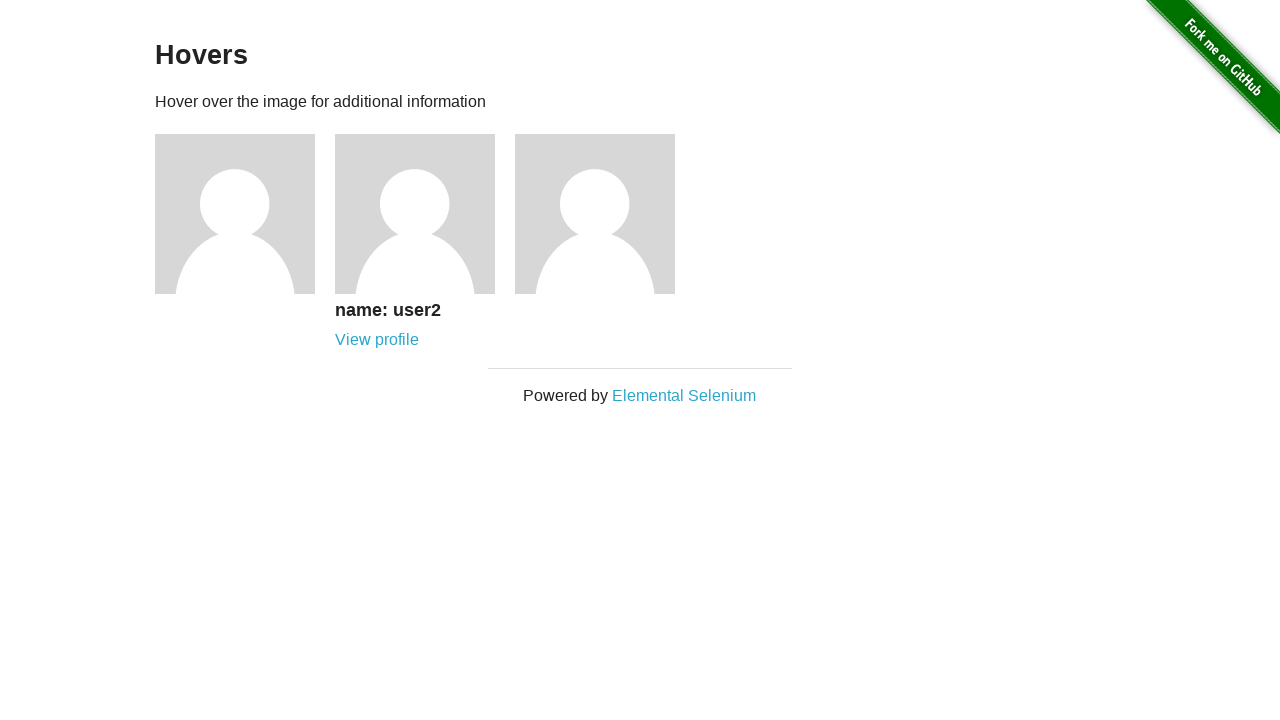

Hovered over right figure at (605, 214) on div.example > div >> nth=2
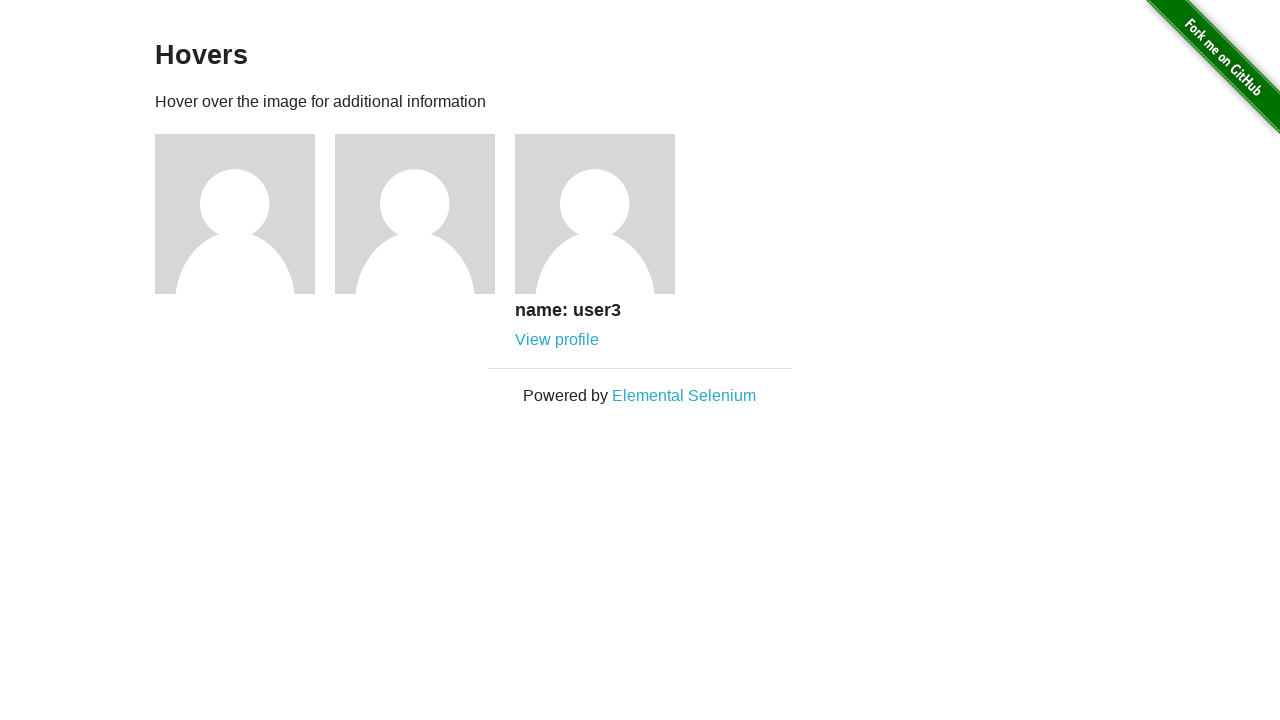

Verified left profile link is not visible
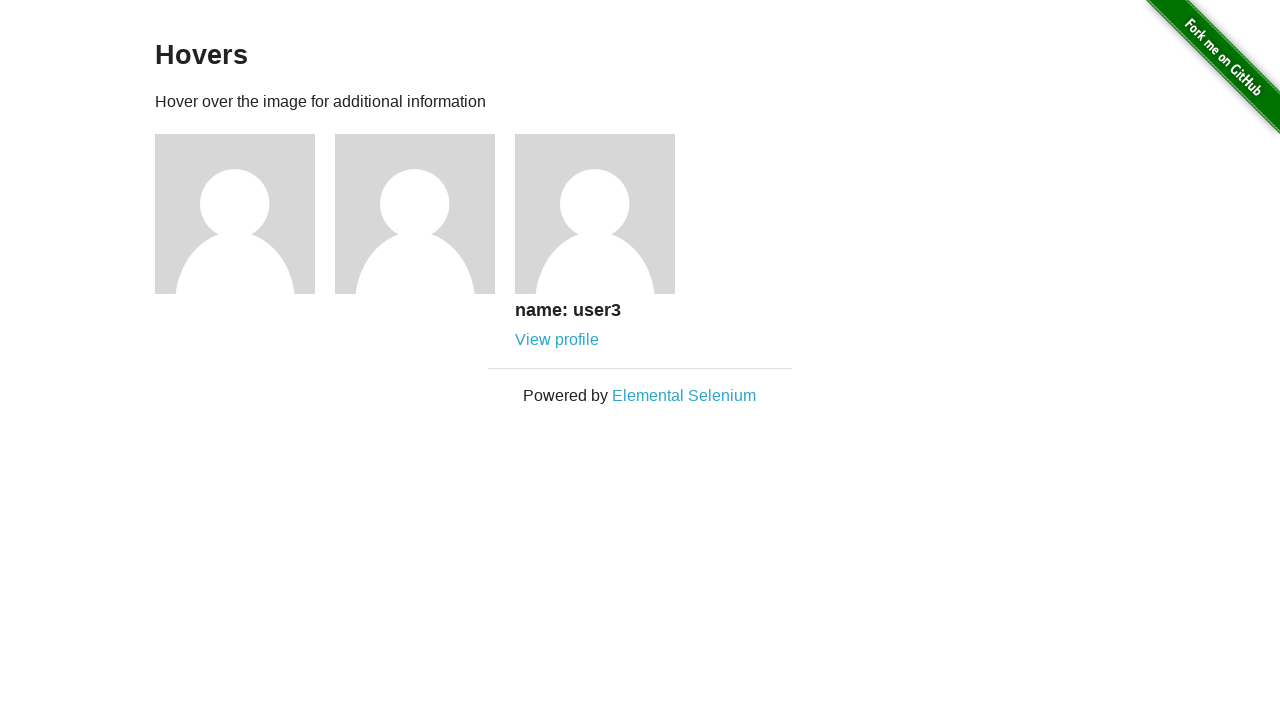

Verified middle profile link is not visible
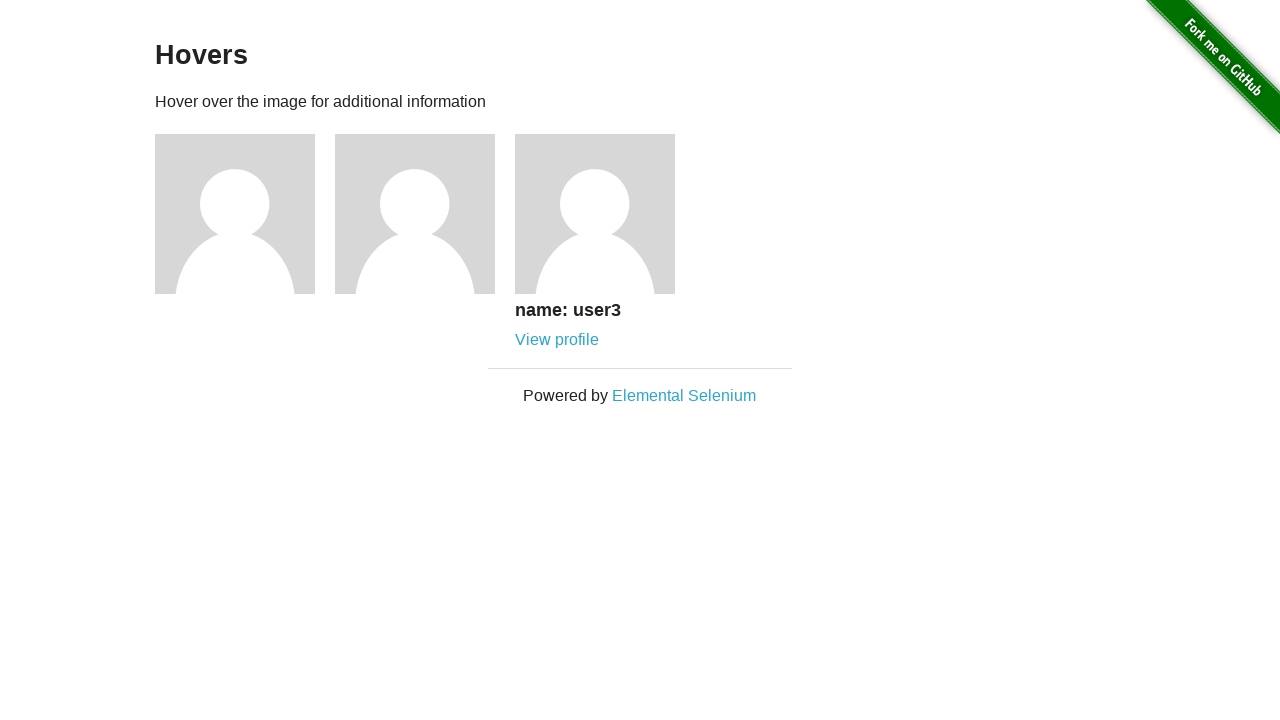

Verified right profile link is visible
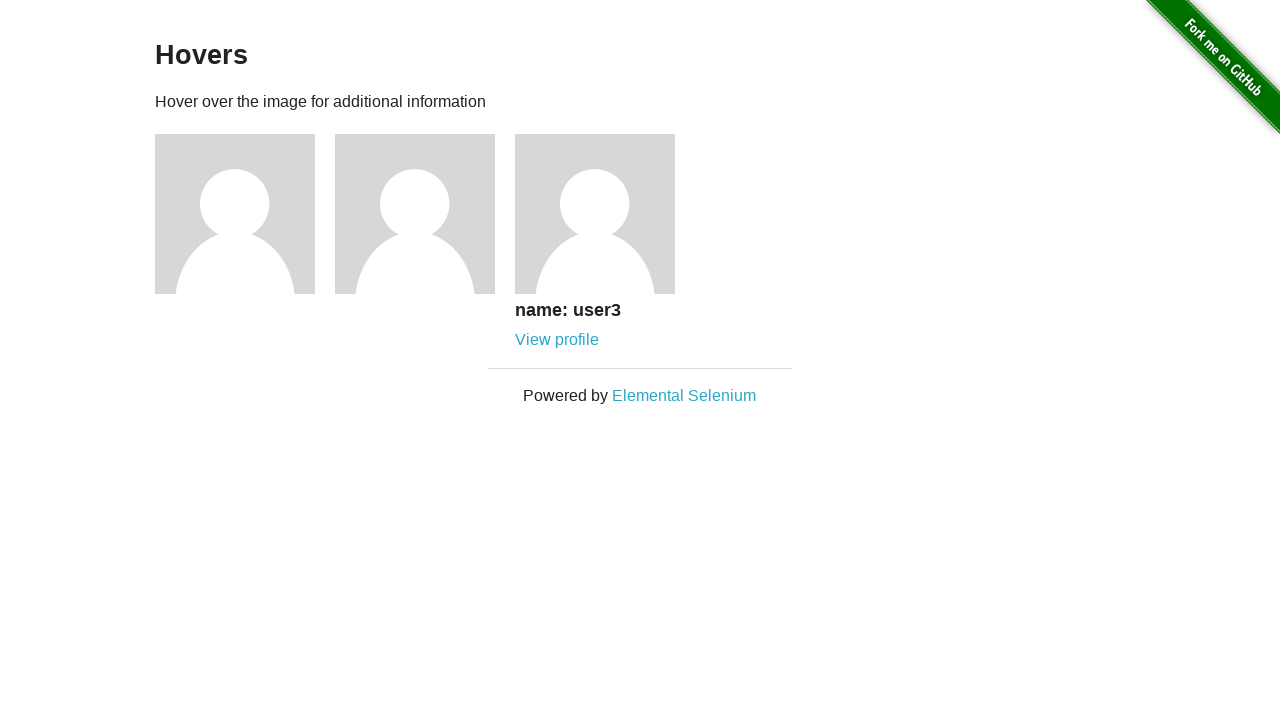

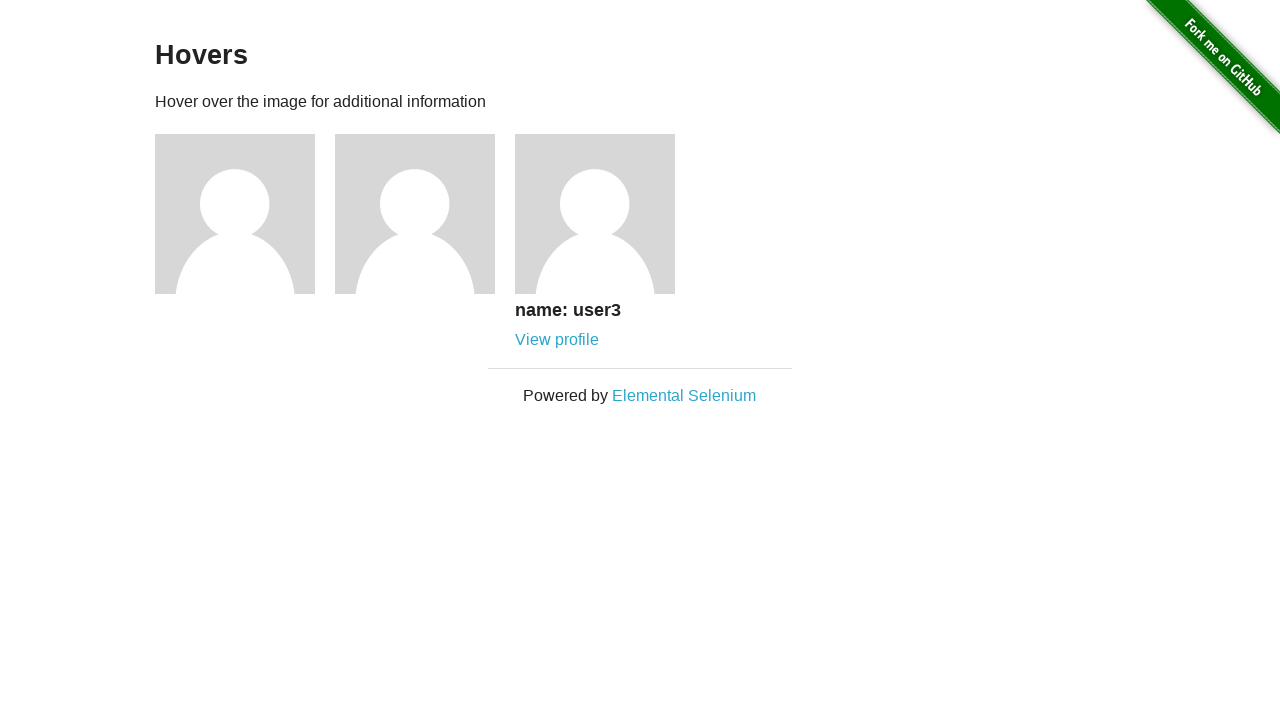